Tests explicit wait functionality by clicking a button that triggers delayed text display and then waiting for the WebDriver text element to appear

Starting URL: http://seleniumpractise.blogspot.com/2016/08/how-to-use-explicit-wait-in-selenium.html

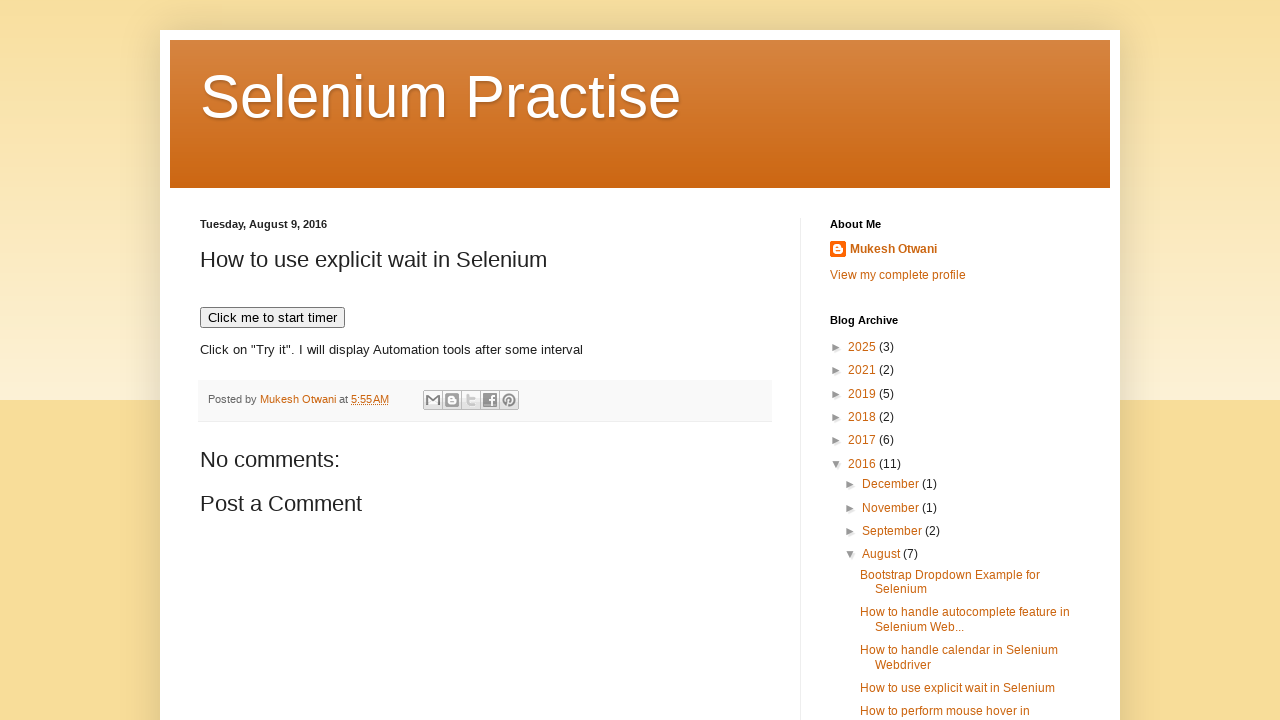

Navigated to explicit wait practice page
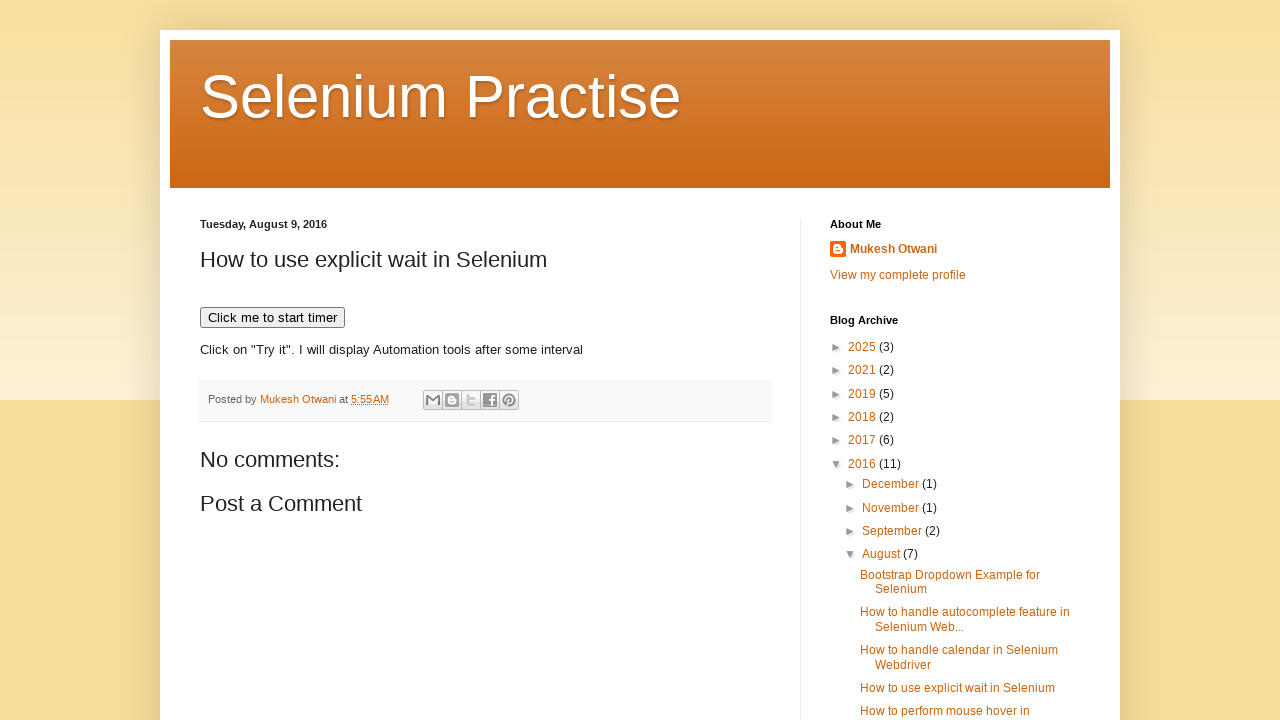

Clicked button to trigger delayed text display at (272, 318) on [onclick='timedText()']
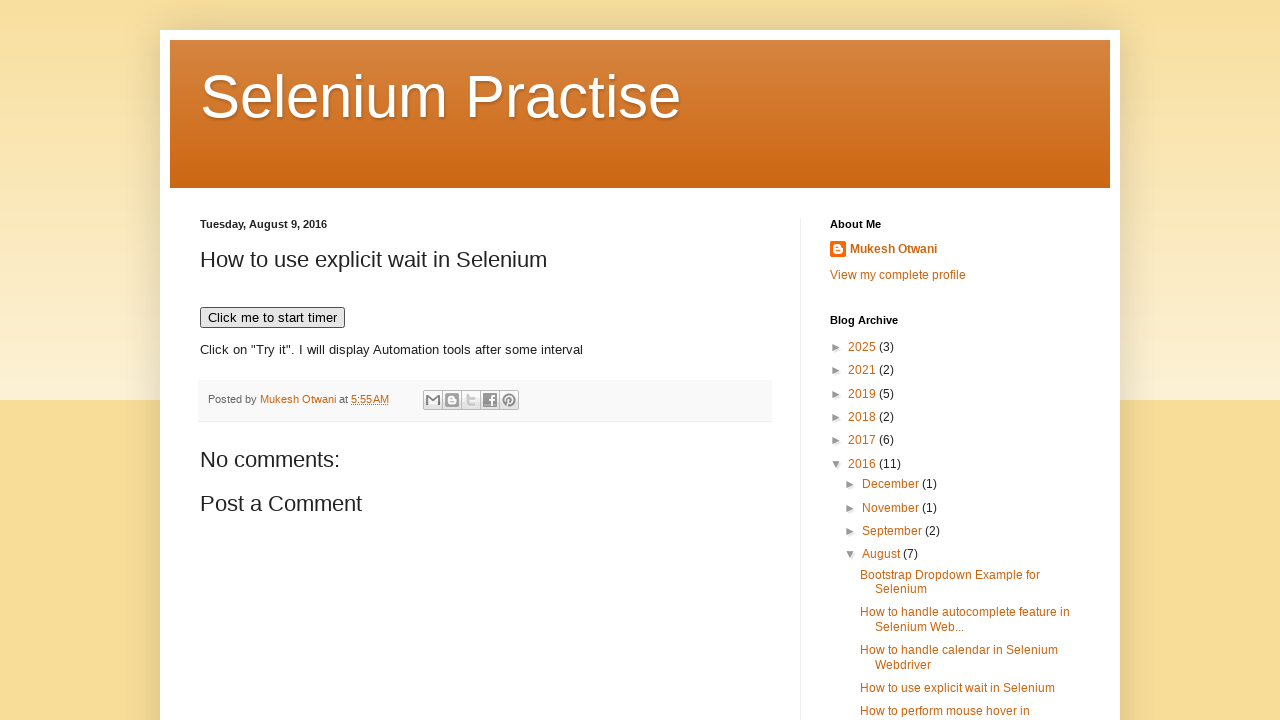

WebDriver text element appeared after explicit wait
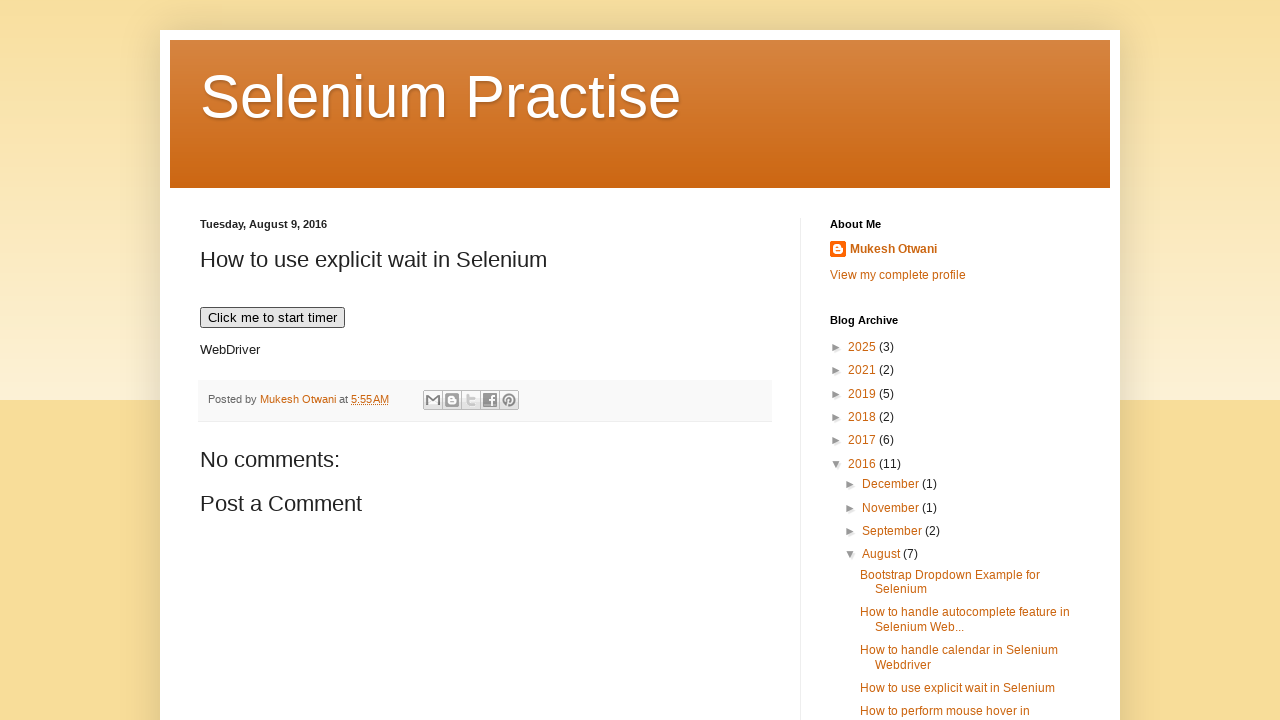

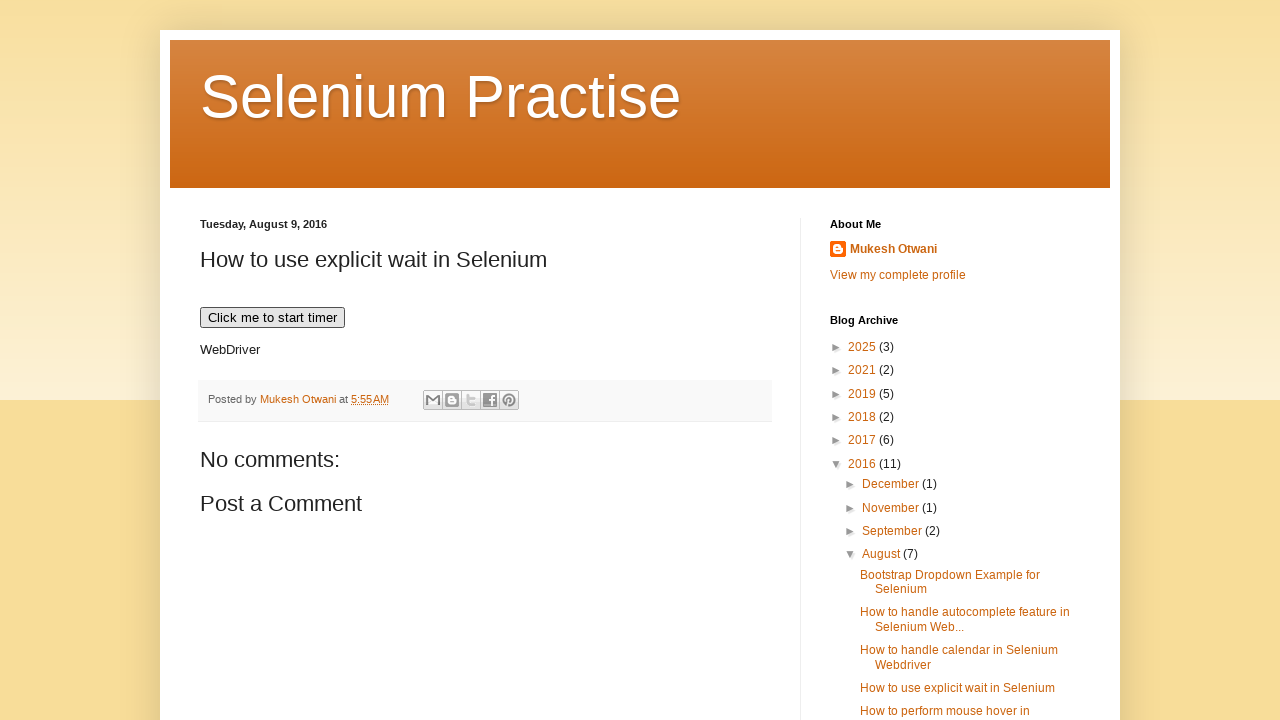